Tests radio button and checkbox selection behavior by clicking them and verifying their selected states, including toggling a checkbox off.

Starting URL: https://automationfc.github.io/basic-form/index.html

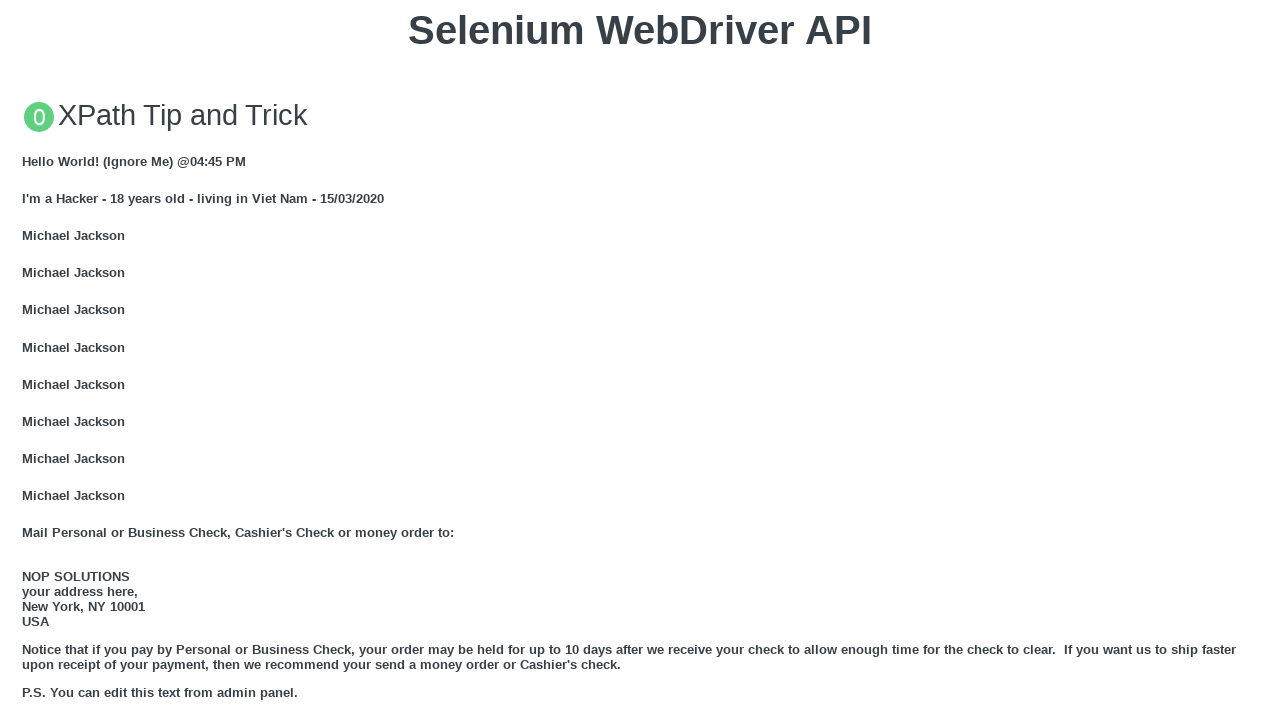

Clicked the 'under 18' radio button at (28, 360) on input#under_18
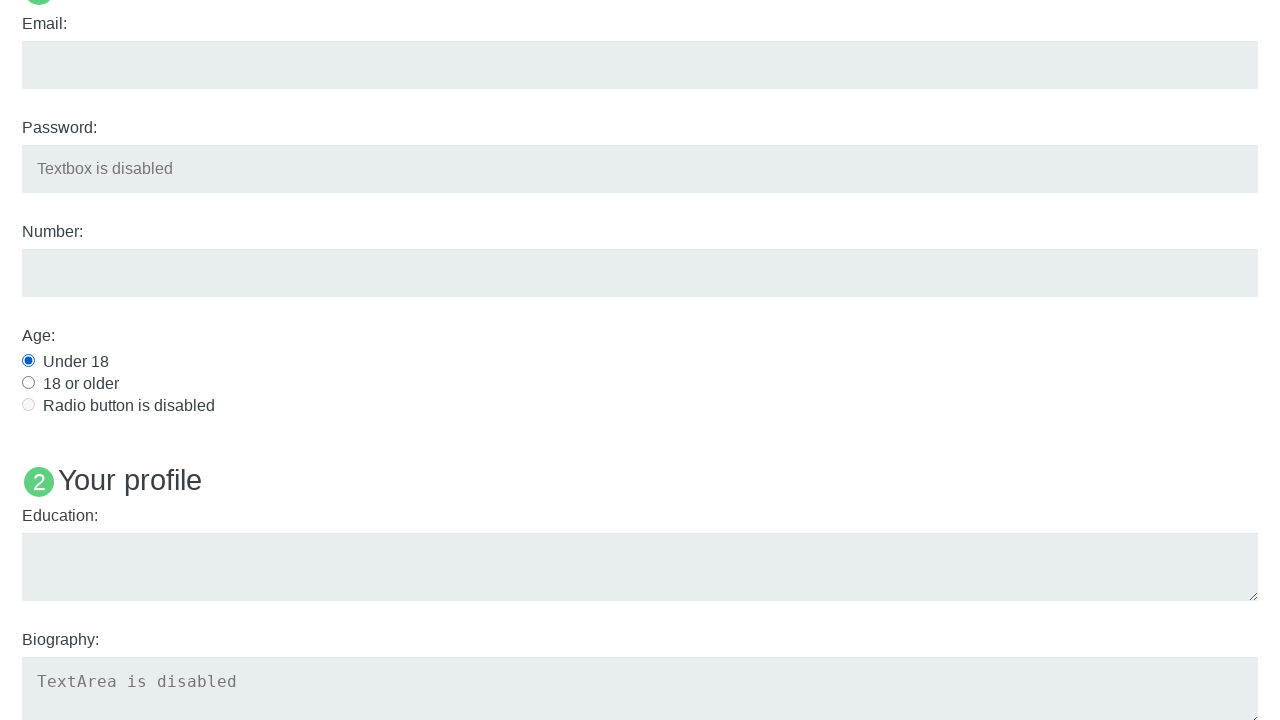

Clicked the Java checkbox at (28, 361) on input#java
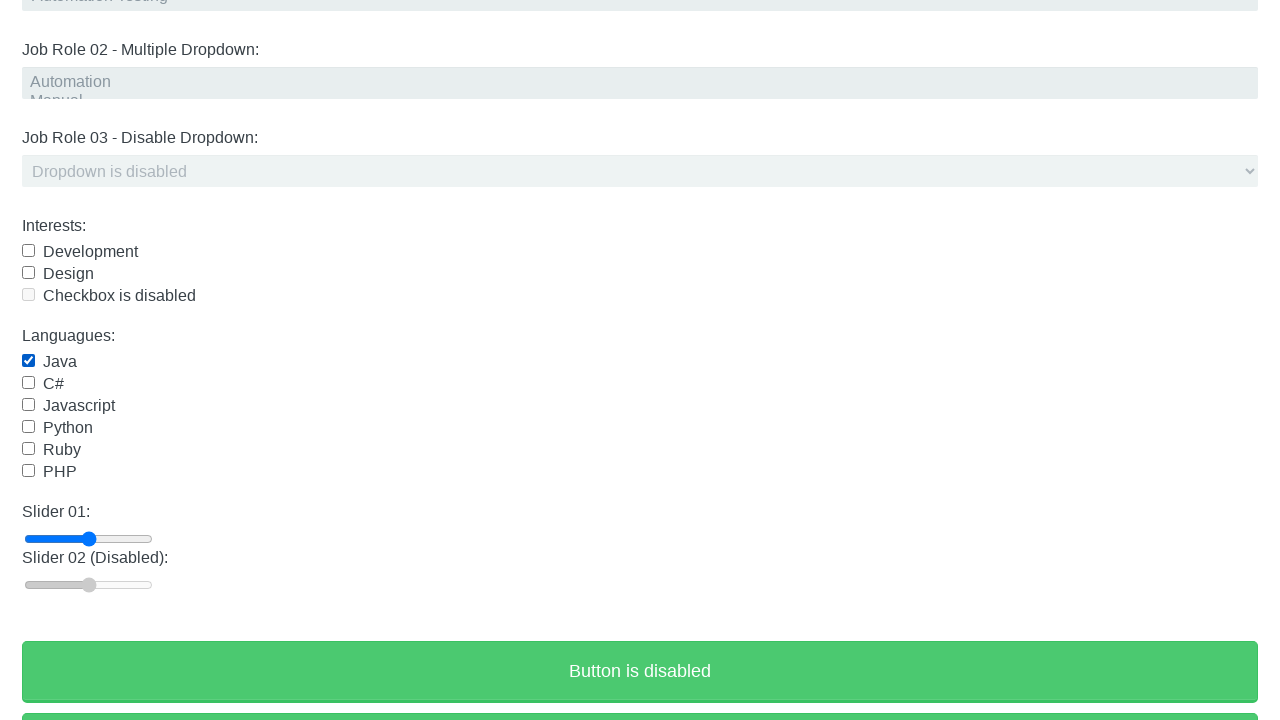

Verified 'under 18' radio button is checked
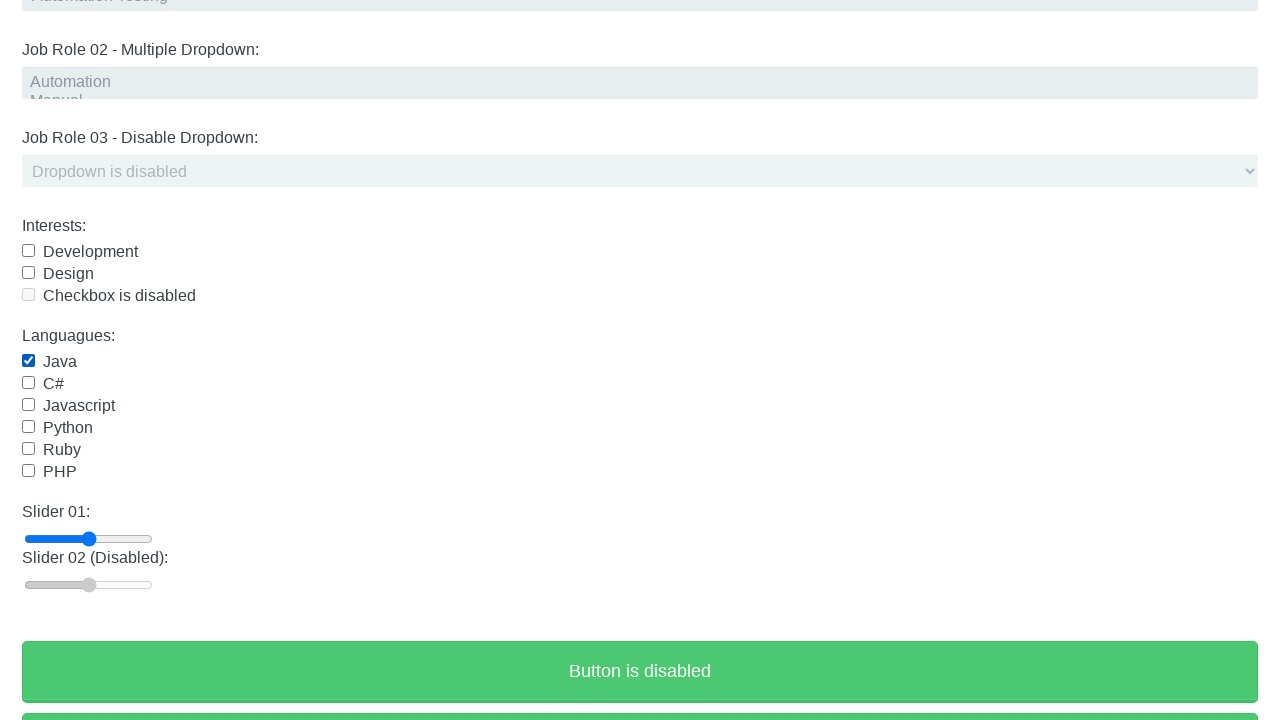

Verified Java checkbox is checked
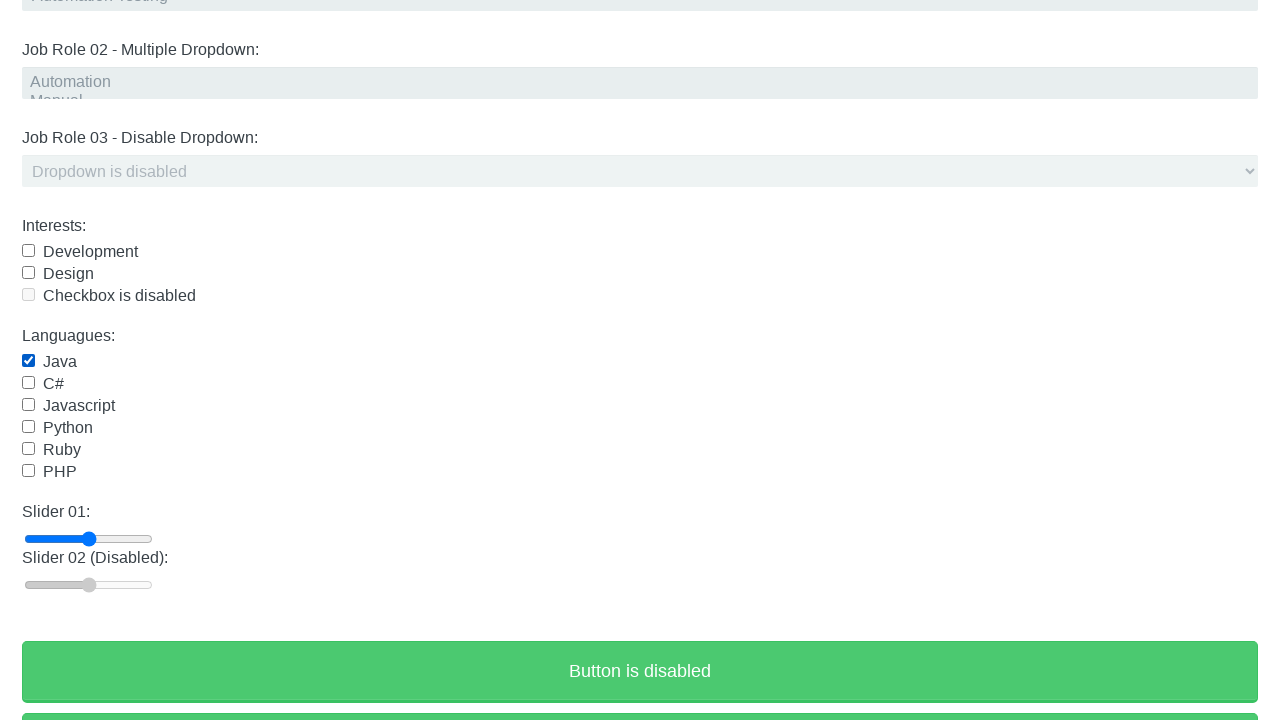

Clicked Java checkbox again to deselect it at (28, 361) on input#java
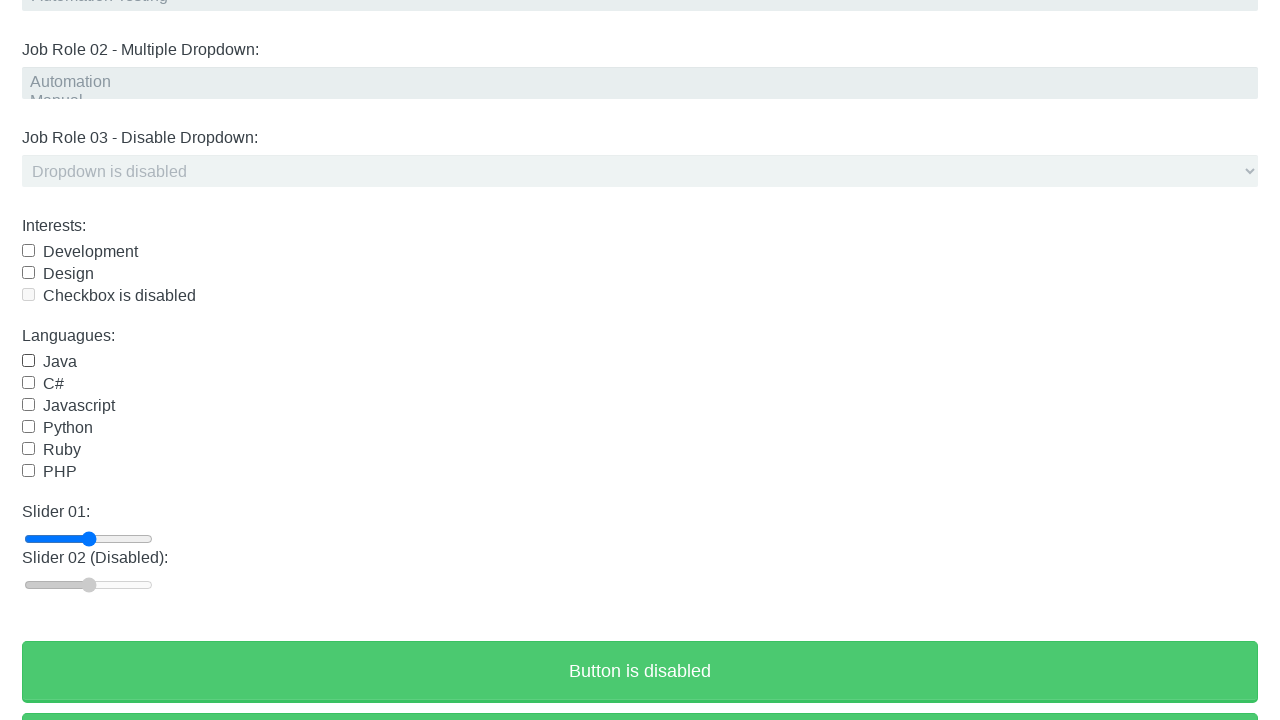

Waited 2 seconds for UI to settle
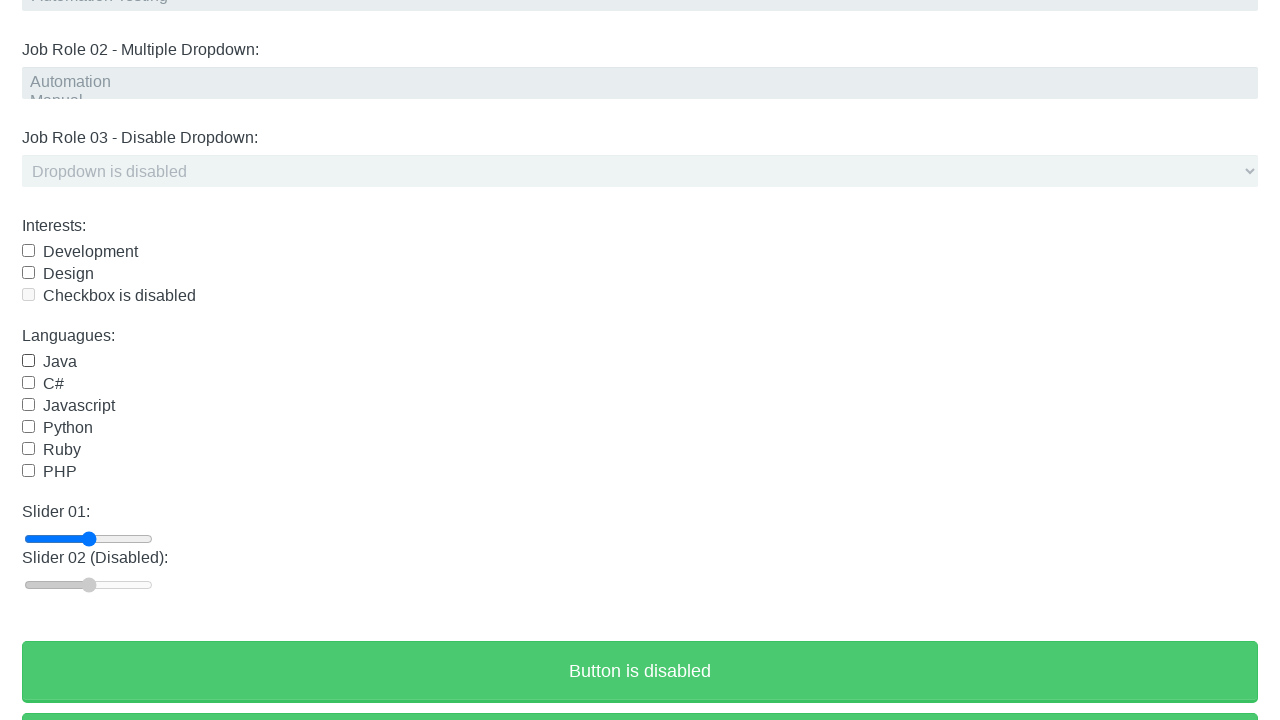

Verified 'under 18' radio button is still checked
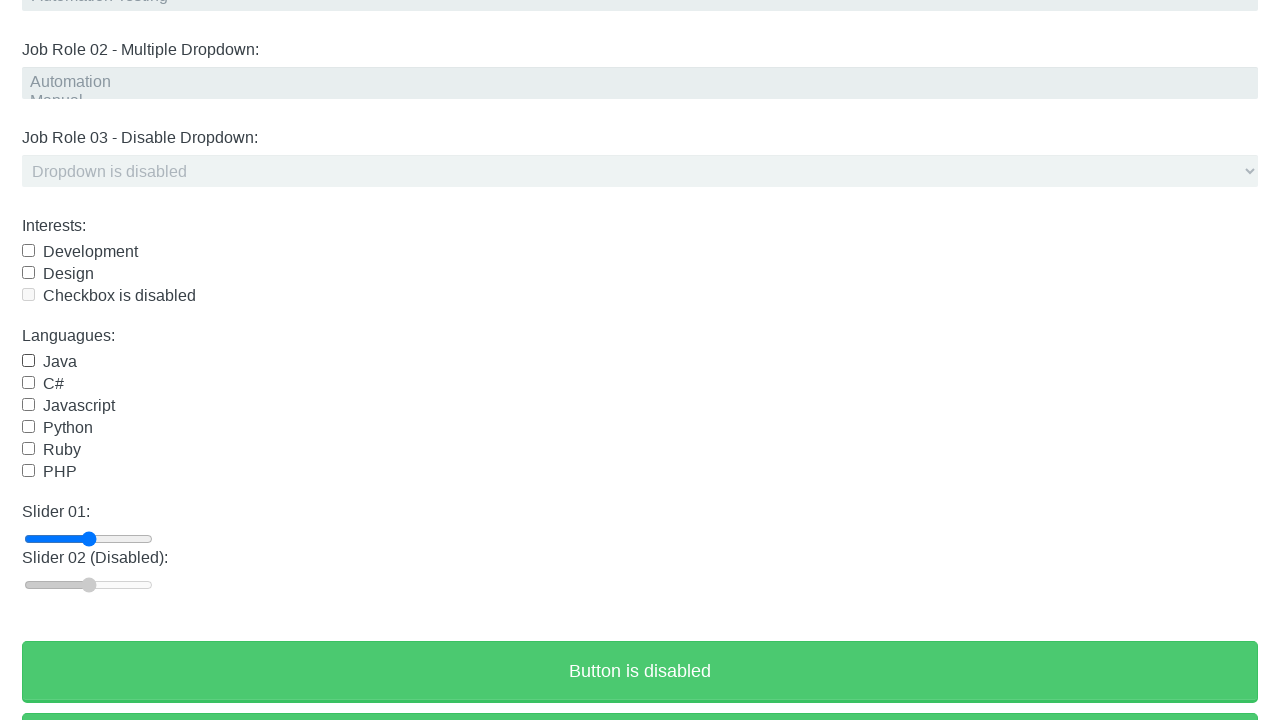

Verified Java checkbox is now deselected
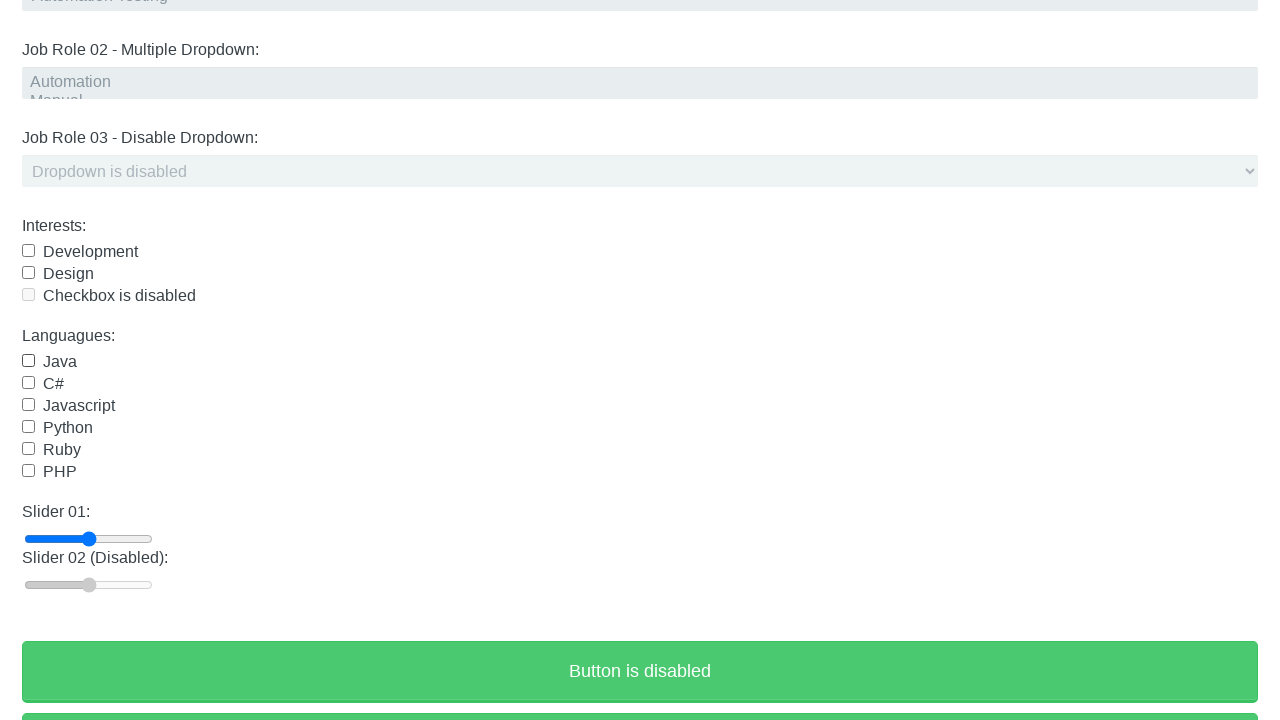

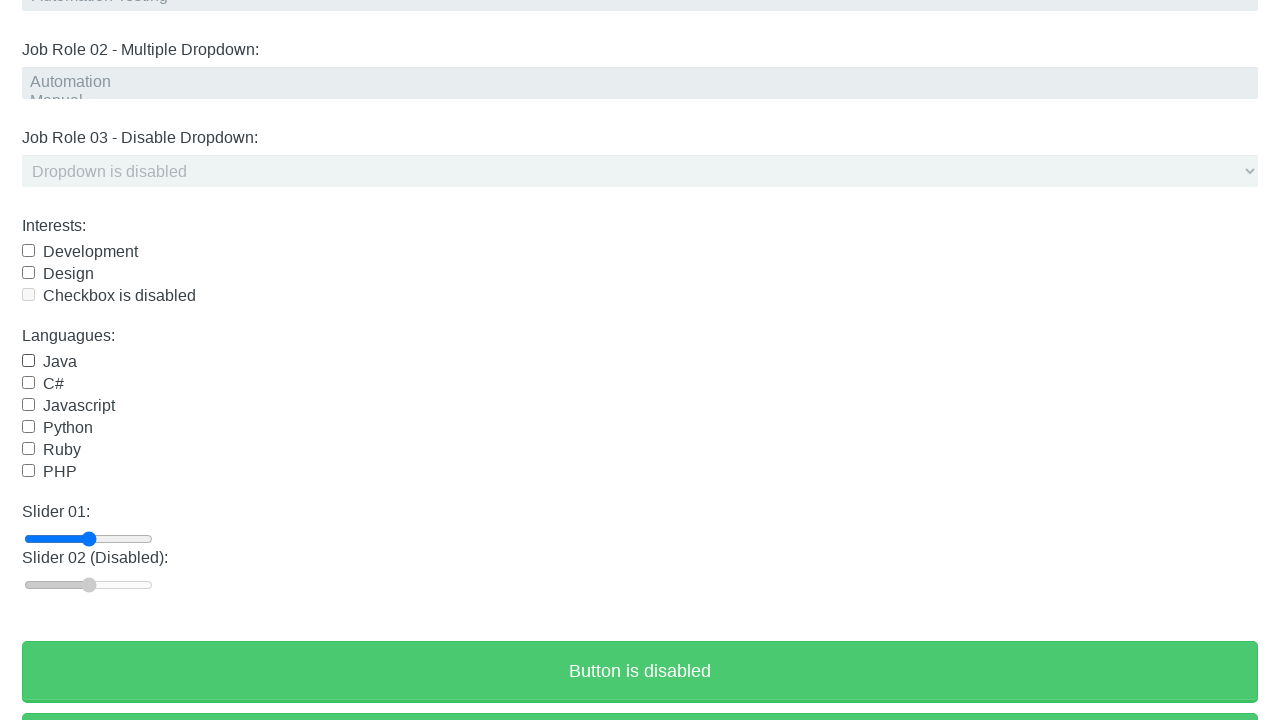